Tests character registration validation with empty name field, verifying that an error alert is displayed.

Starting URL: https://tc1-rest-characters-site-m5ee.vercel.app

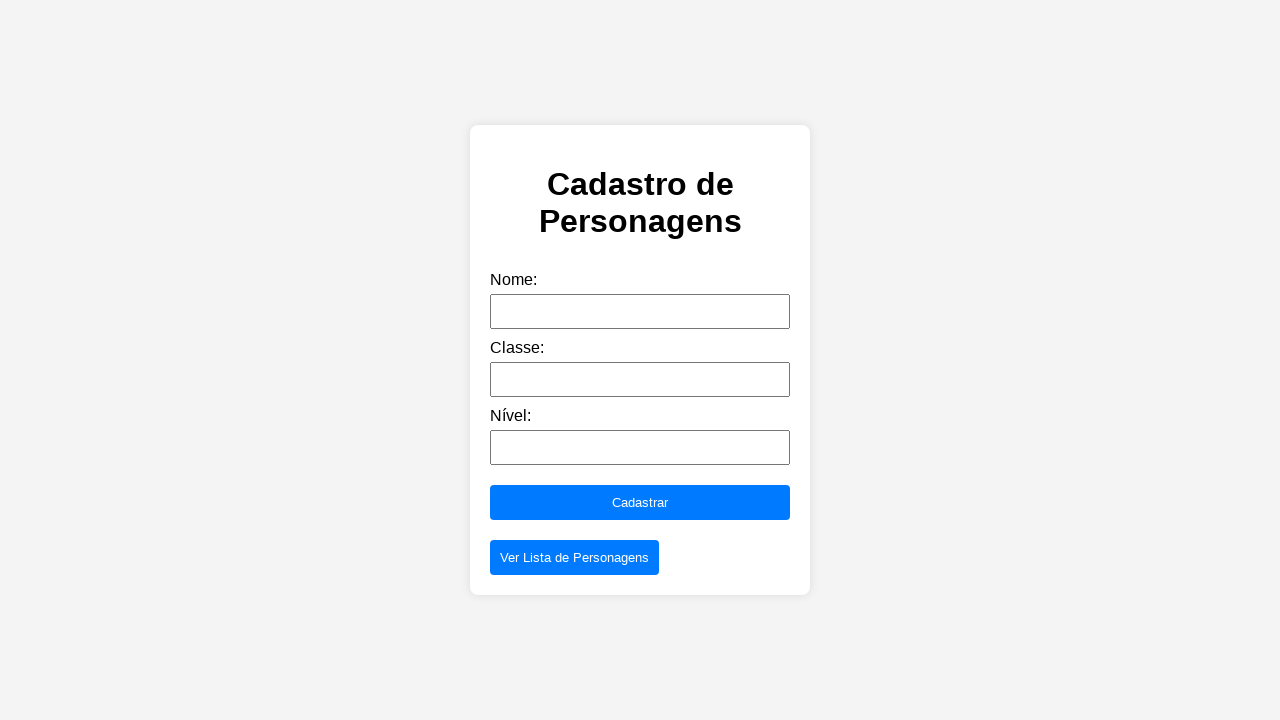

Filled class field with 'Warrior' on input[name='class'], input#class, input[placeholder*='class' i]
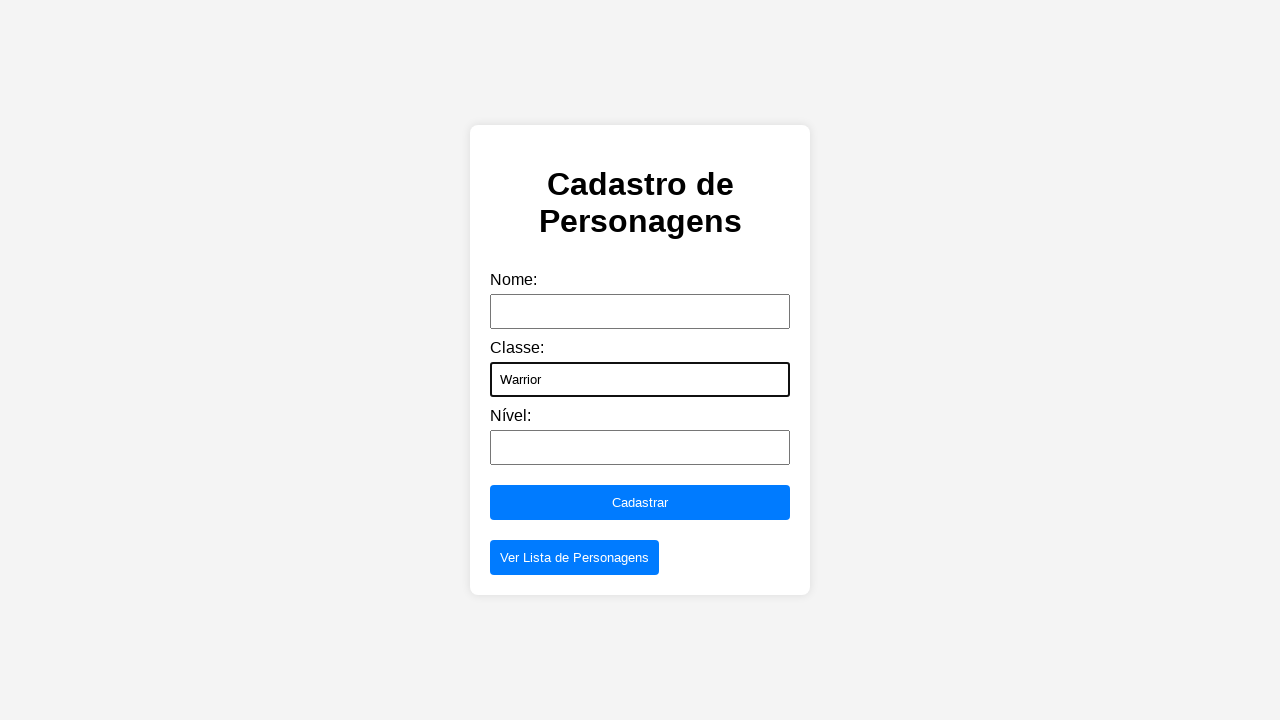

Filled level field with '10' on input[name='level'], input#level, input[placeholder*='level' i]
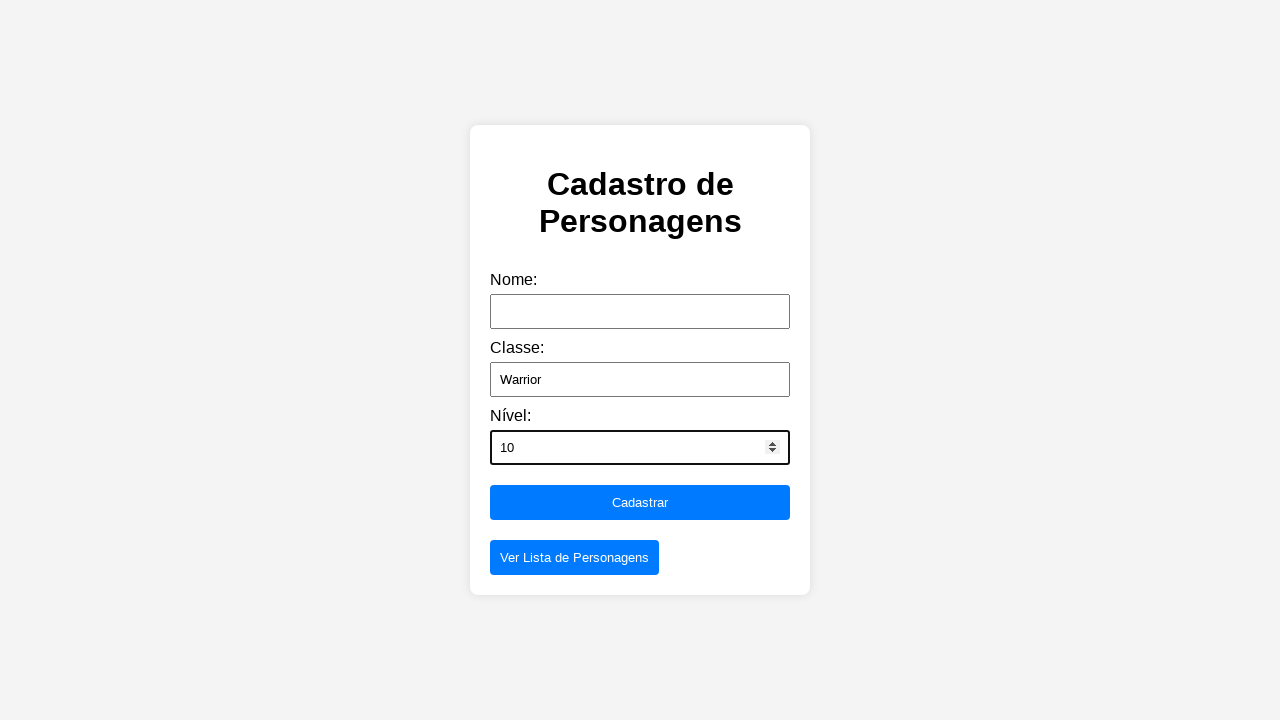

Clicked submit button to attempt registration with empty name at (640, 503) on button[type='submit'], input[type='submit'], button:has-text('Submit'), button:h
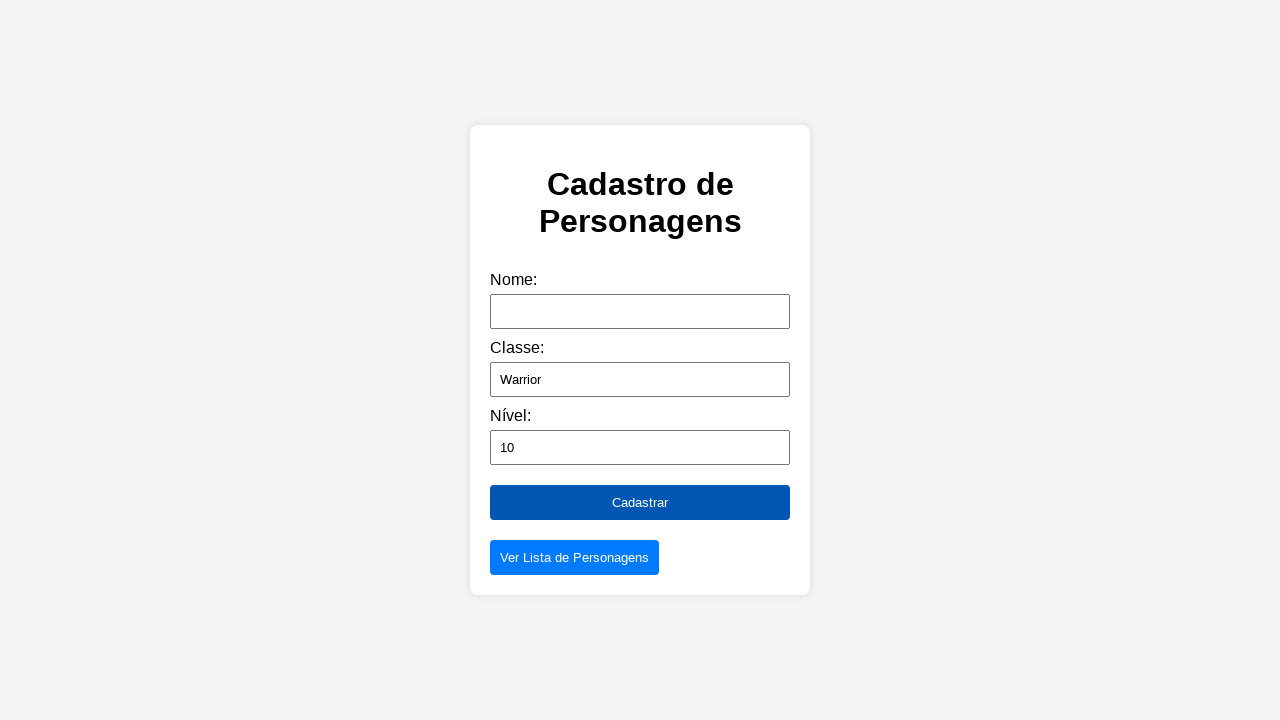

Set up dialog handler to accept validation alert
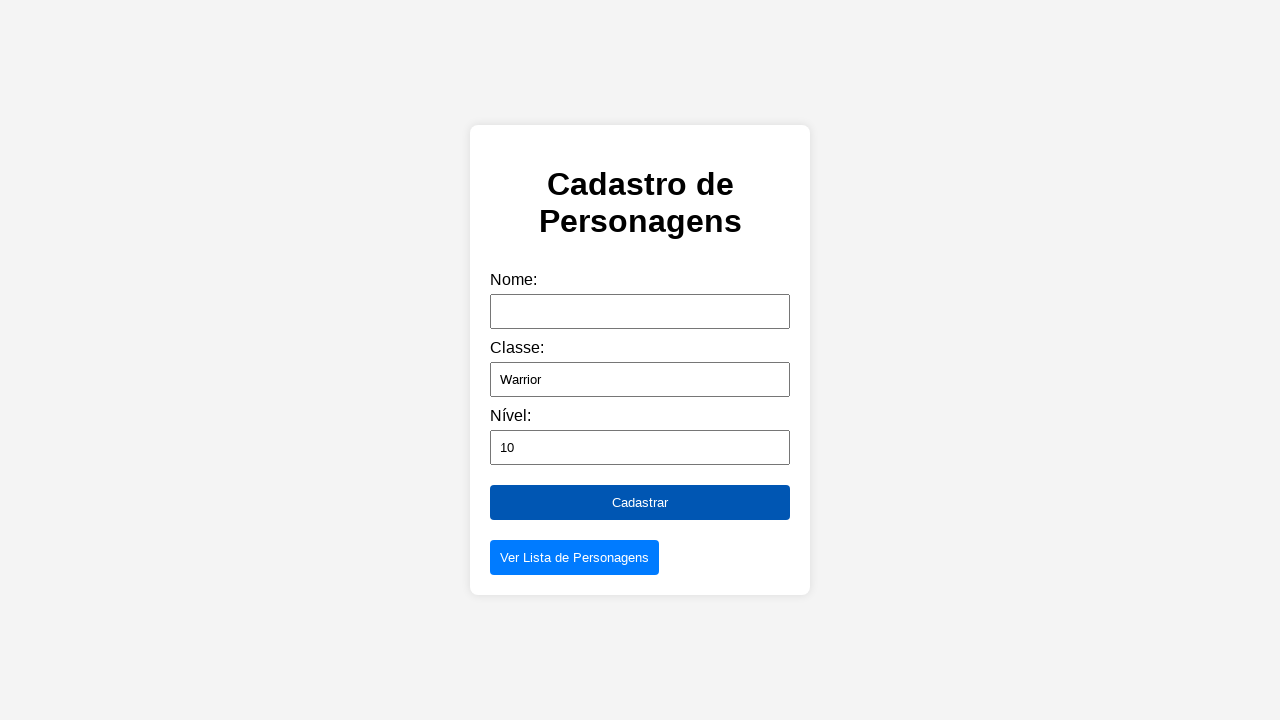

Waited 1 second for validation alert to appear and be handled
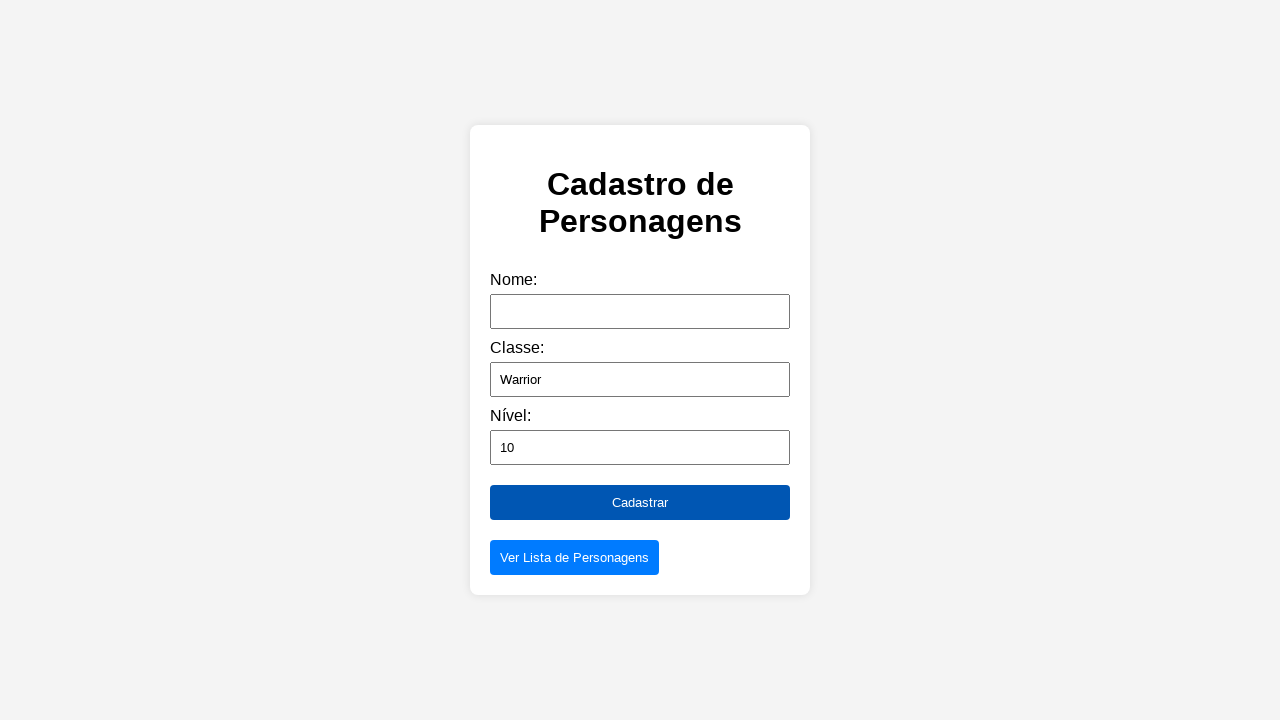

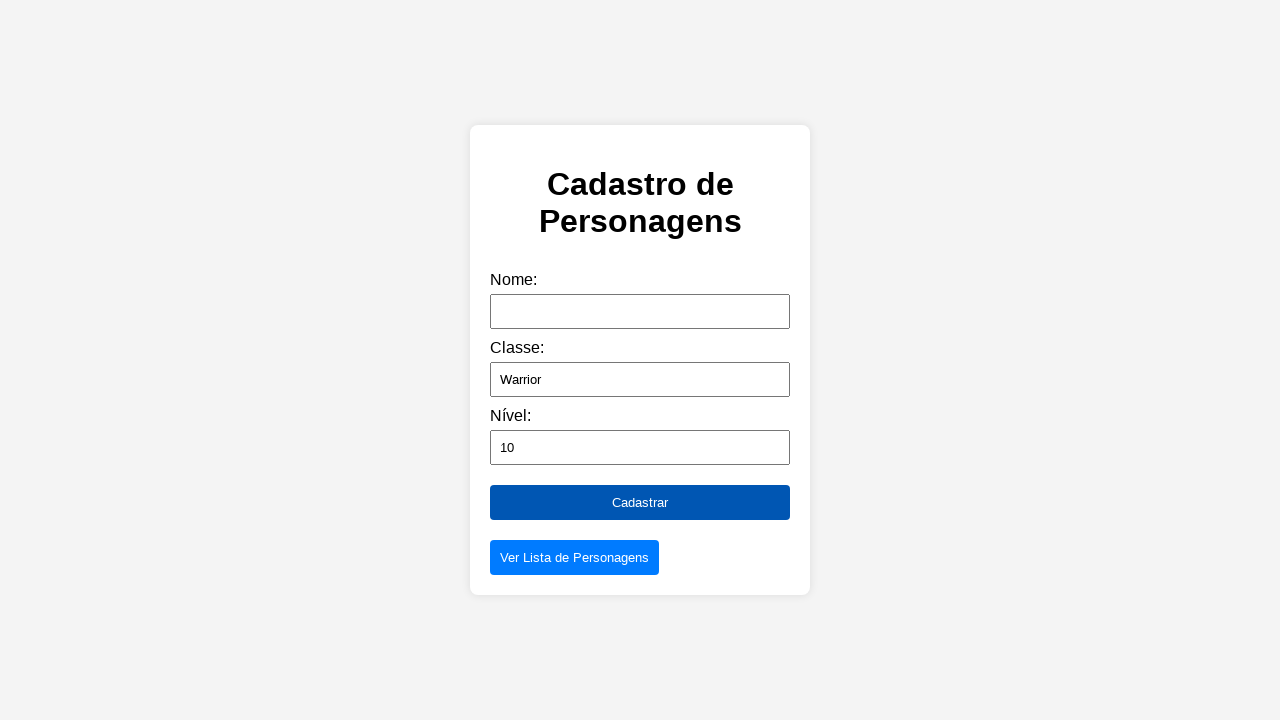